Tests the back to login link functionality by switching to registration form then navigating back to login

Starting URL: https://bugbank.netlify.app/

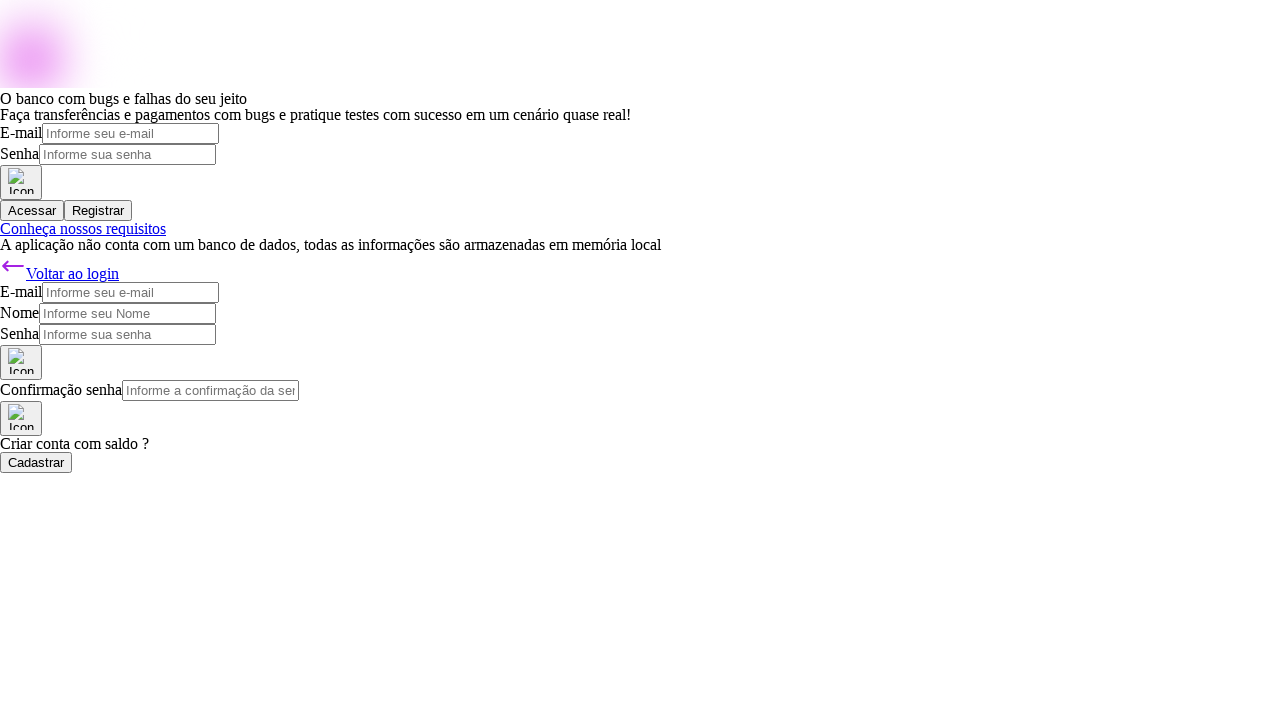

Clicked 'Registrar' button to switch to registration form at (98, 210) on button:has-text('Registrar')
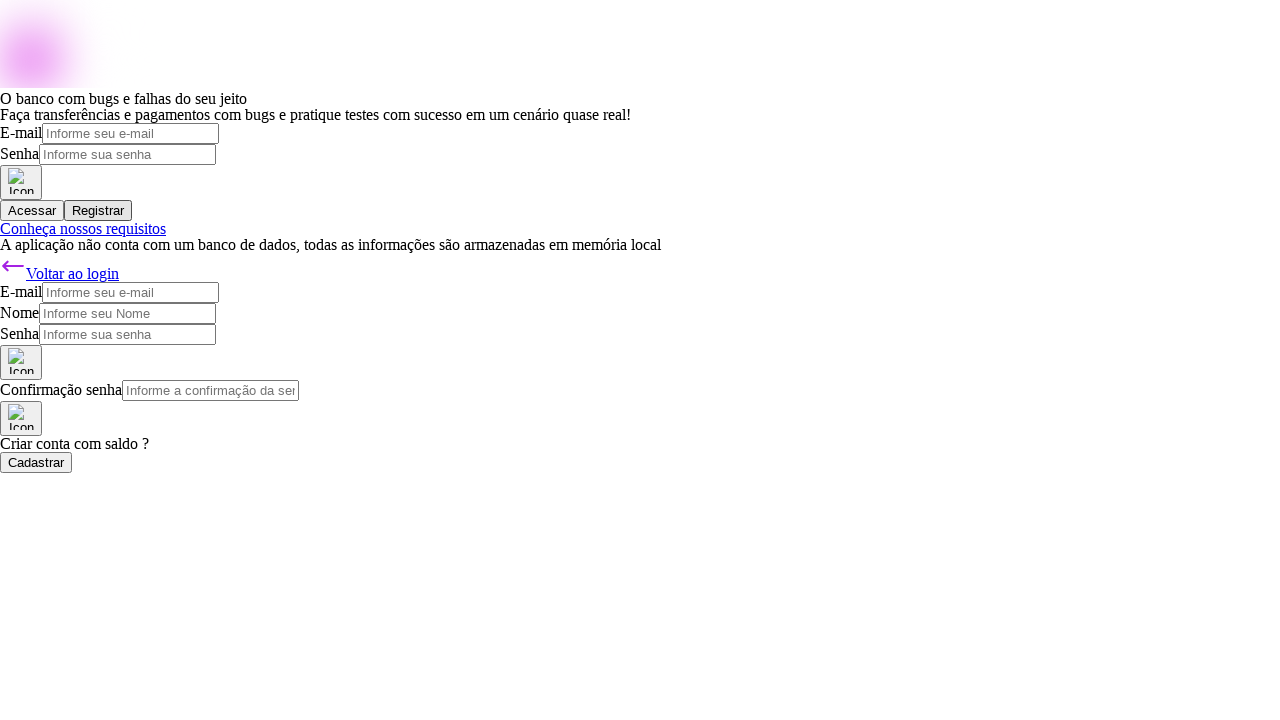

Clicked back to login button at (72, 274) on #btnBackButton
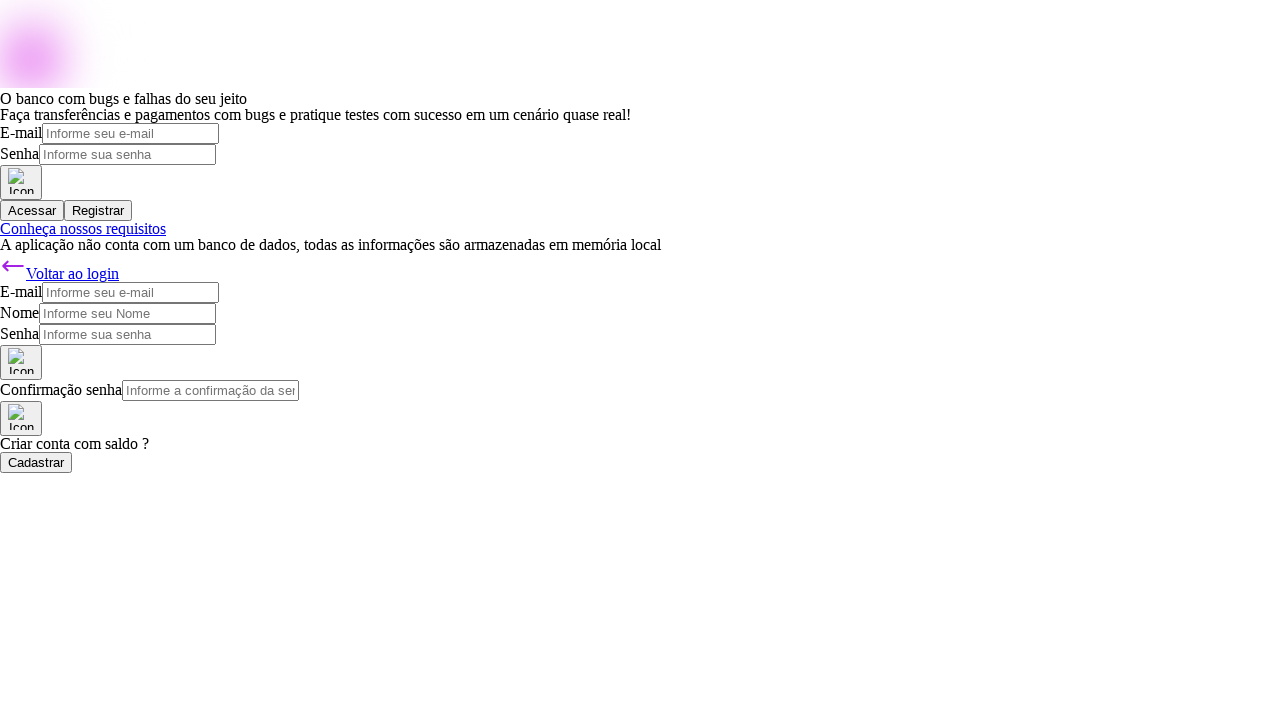

Verified login form is displayed with 'Acessar' button
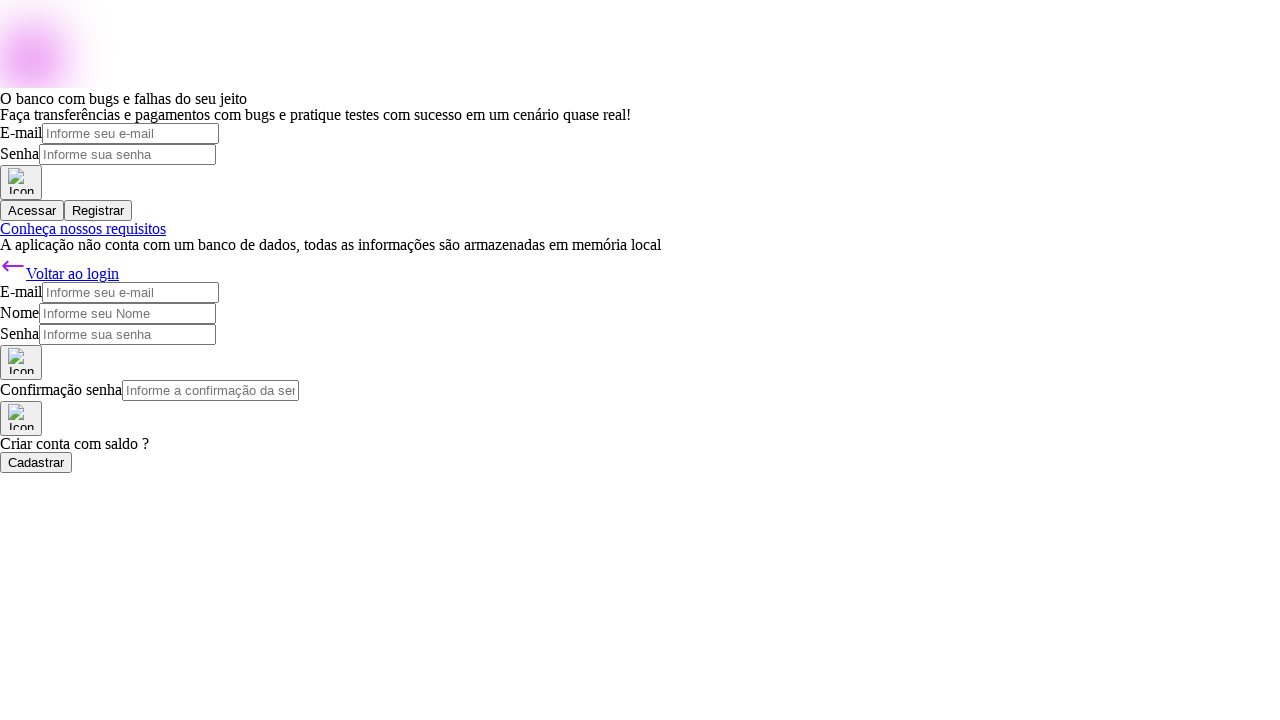

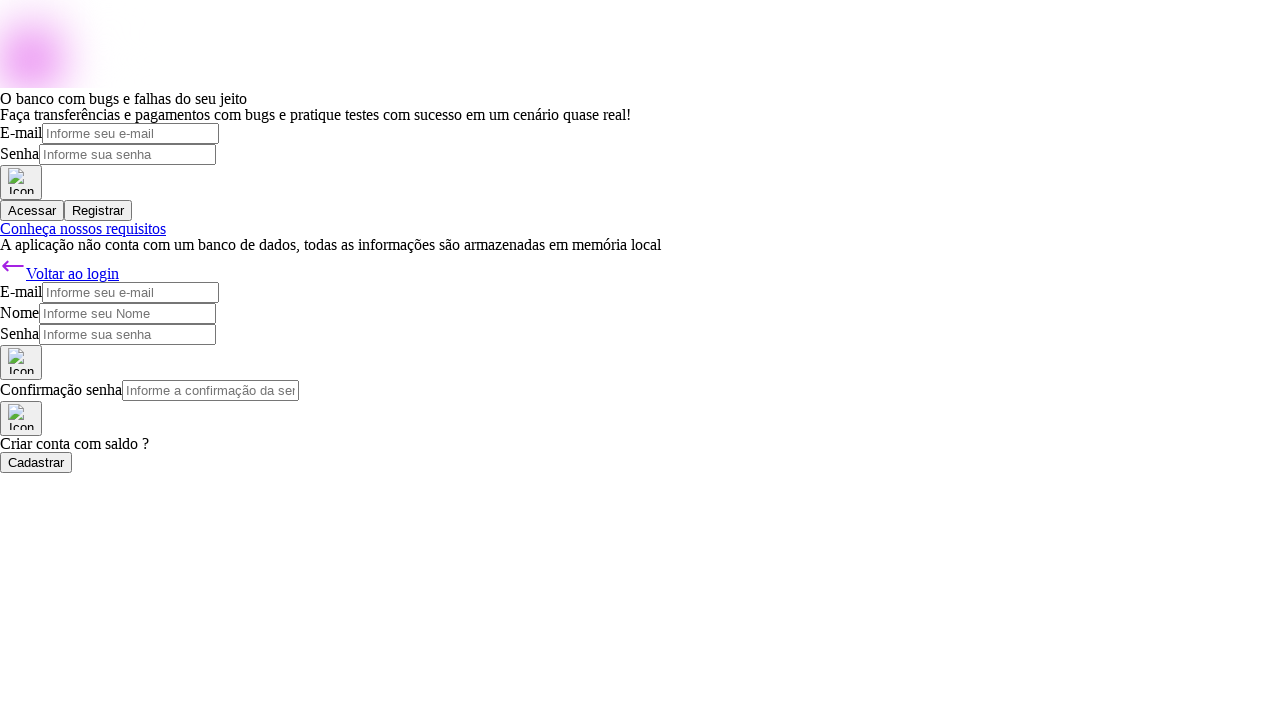